Tests clearing the complete state of all items by checking and then unchecking the toggle all checkbox.

Starting URL: https://demo.playwright.dev/todomvc

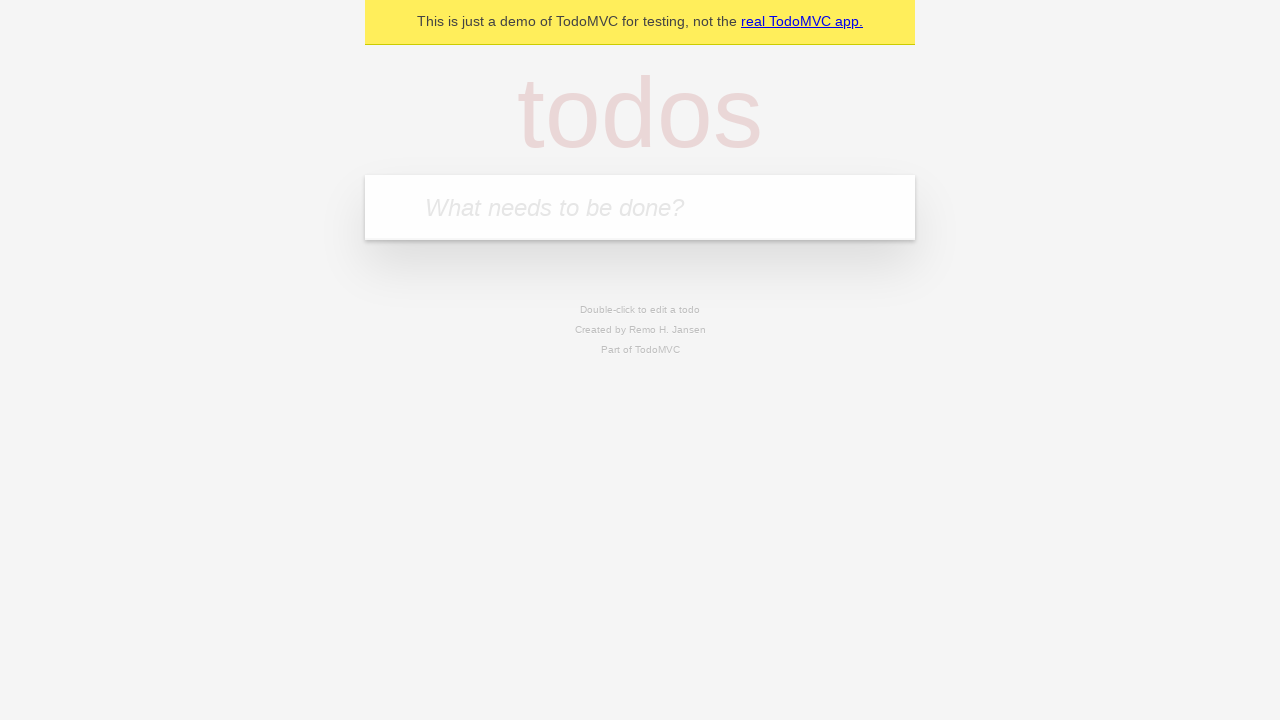

Filled todo input with 'buy some cheese' on internal:attr=[placeholder="What needs to be done?"i]
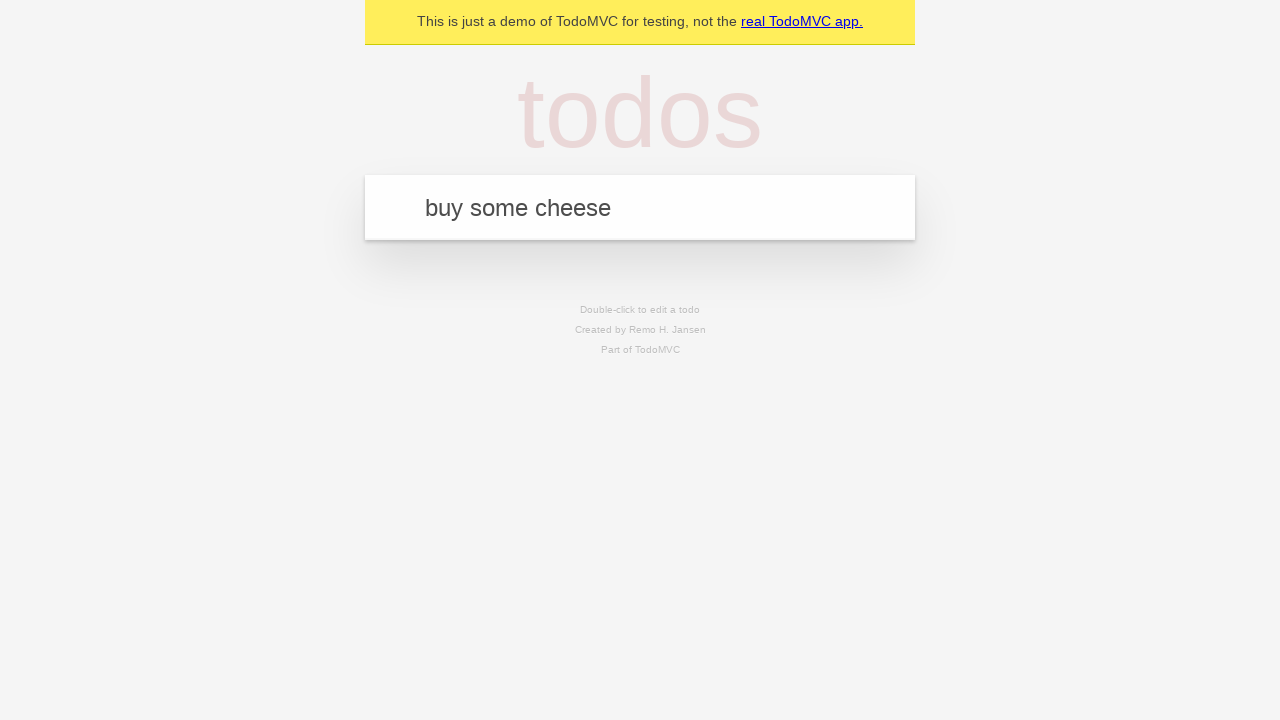

Pressed Enter to add first todo item on internal:attr=[placeholder="What needs to be done?"i]
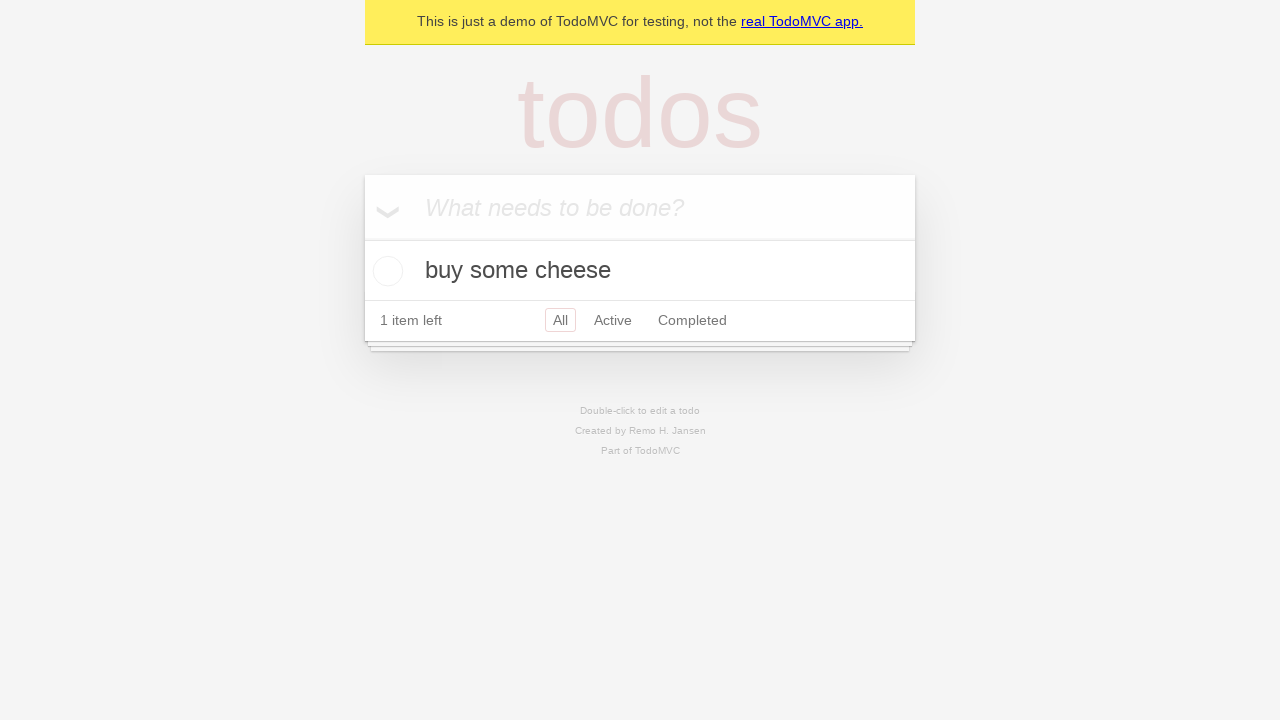

Filled todo input with 'feed the cat' on internal:attr=[placeholder="What needs to be done?"i]
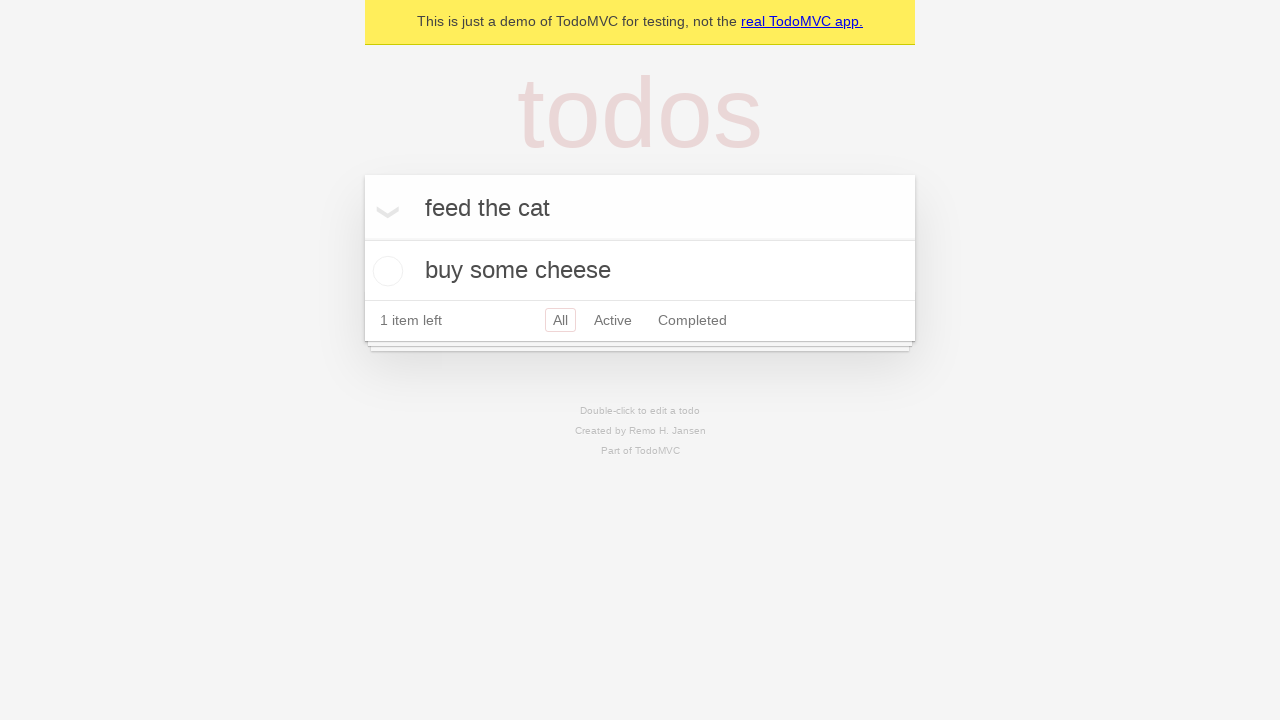

Pressed Enter to add second todo item on internal:attr=[placeholder="What needs to be done?"i]
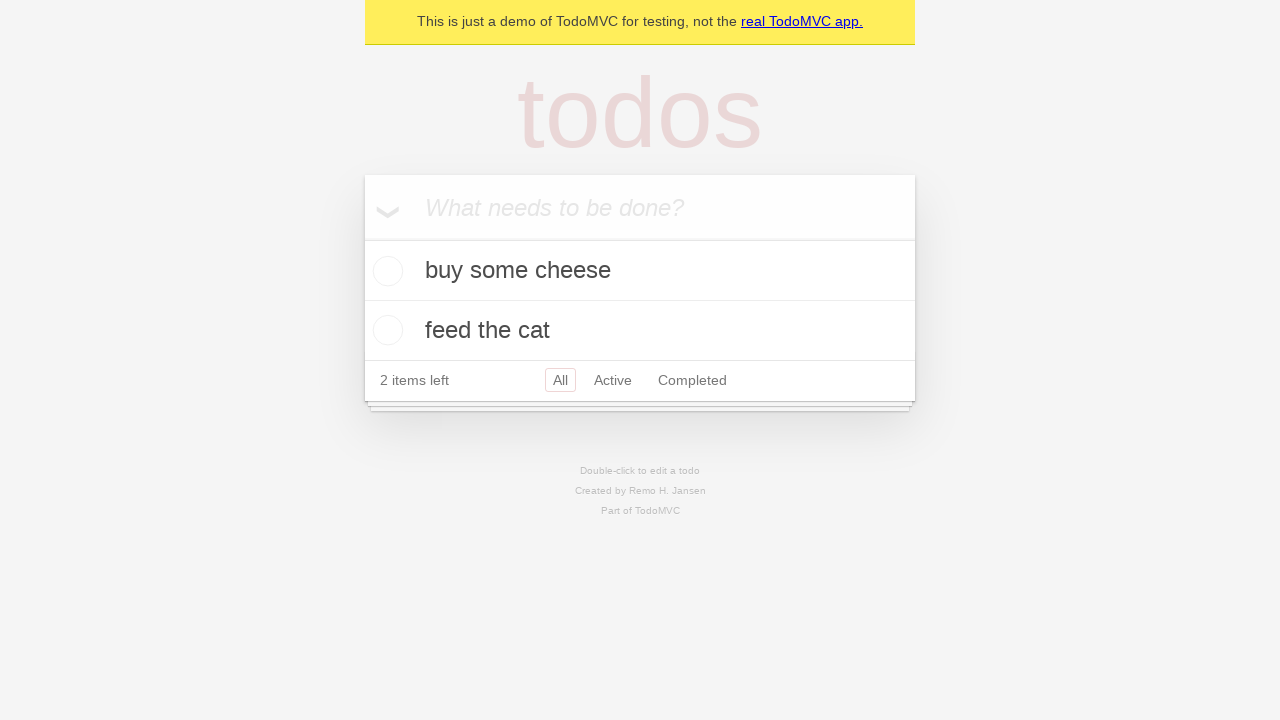

Filled todo input with 'book a doctors appointment' on internal:attr=[placeholder="What needs to be done?"i]
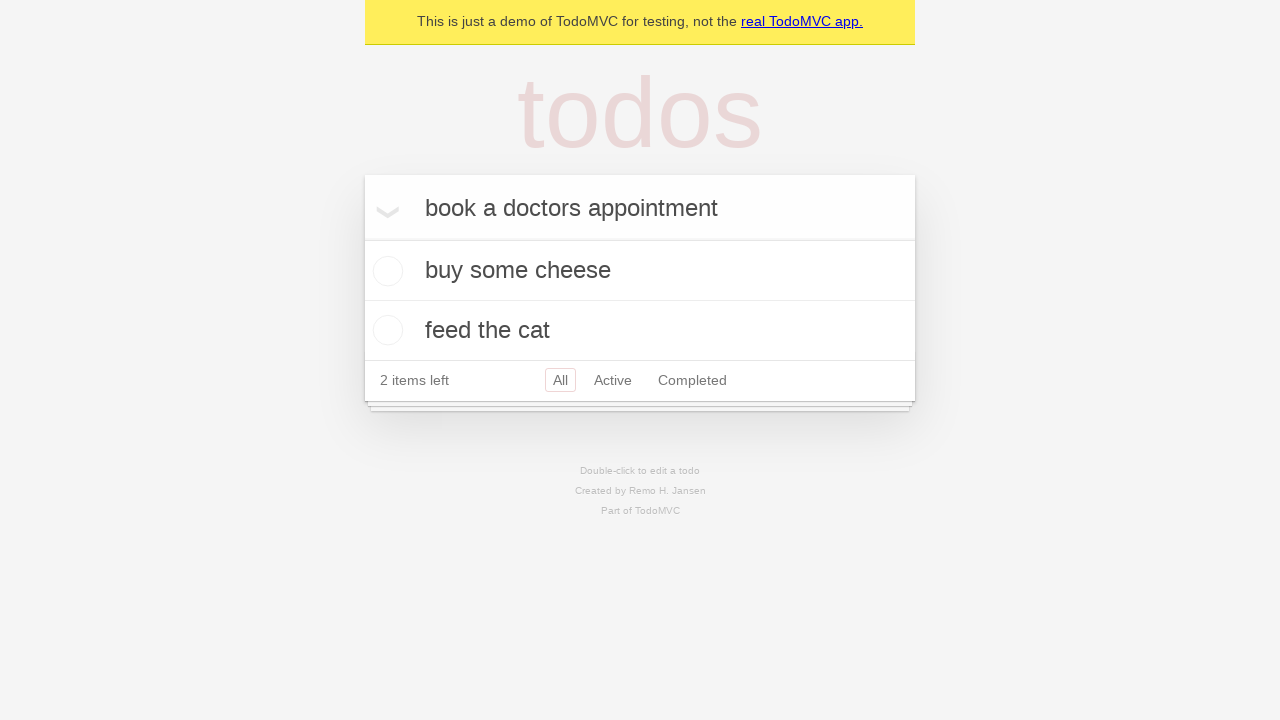

Pressed Enter to add third todo item on internal:attr=[placeholder="What needs to be done?"i]
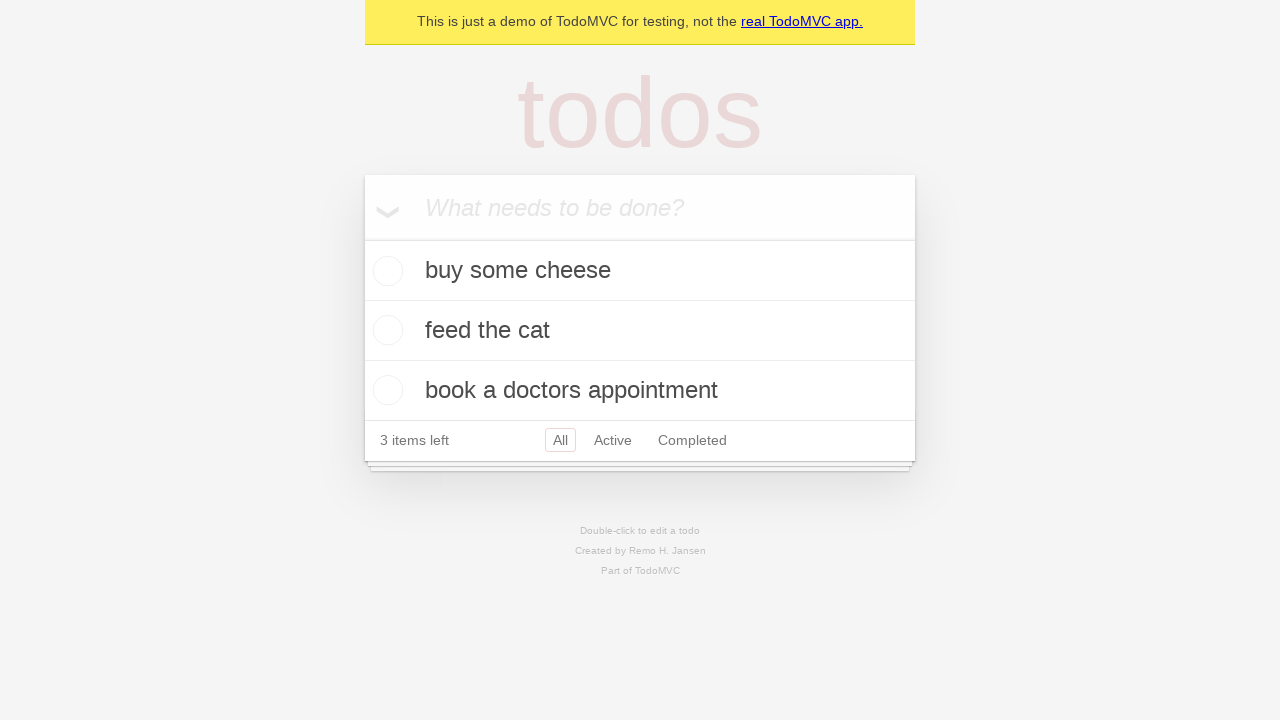

Checked the 'Mark all as complete' toggle to complete all items at (362, 238) on internal:label="Mark all as complete"i
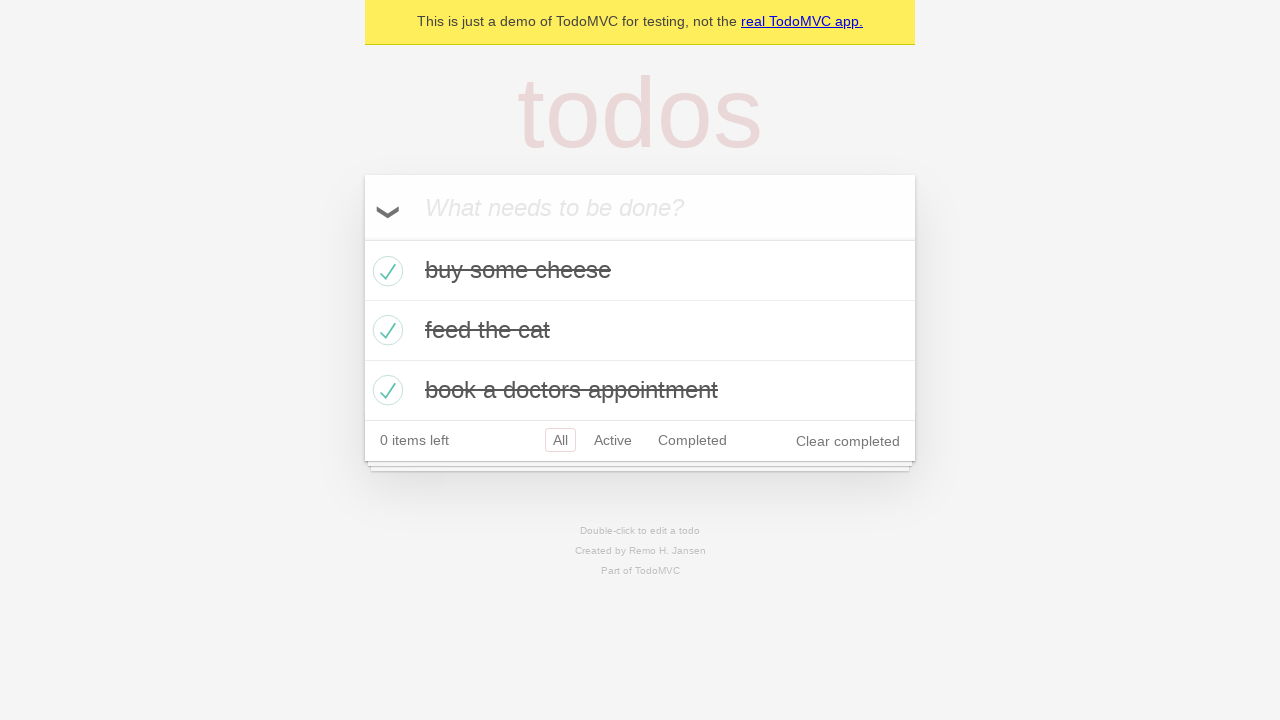

Unchecked the 'Mark all as complete' toggle to clear complete state of all items at (362, 238) on internal:label="Mark all as complete"i
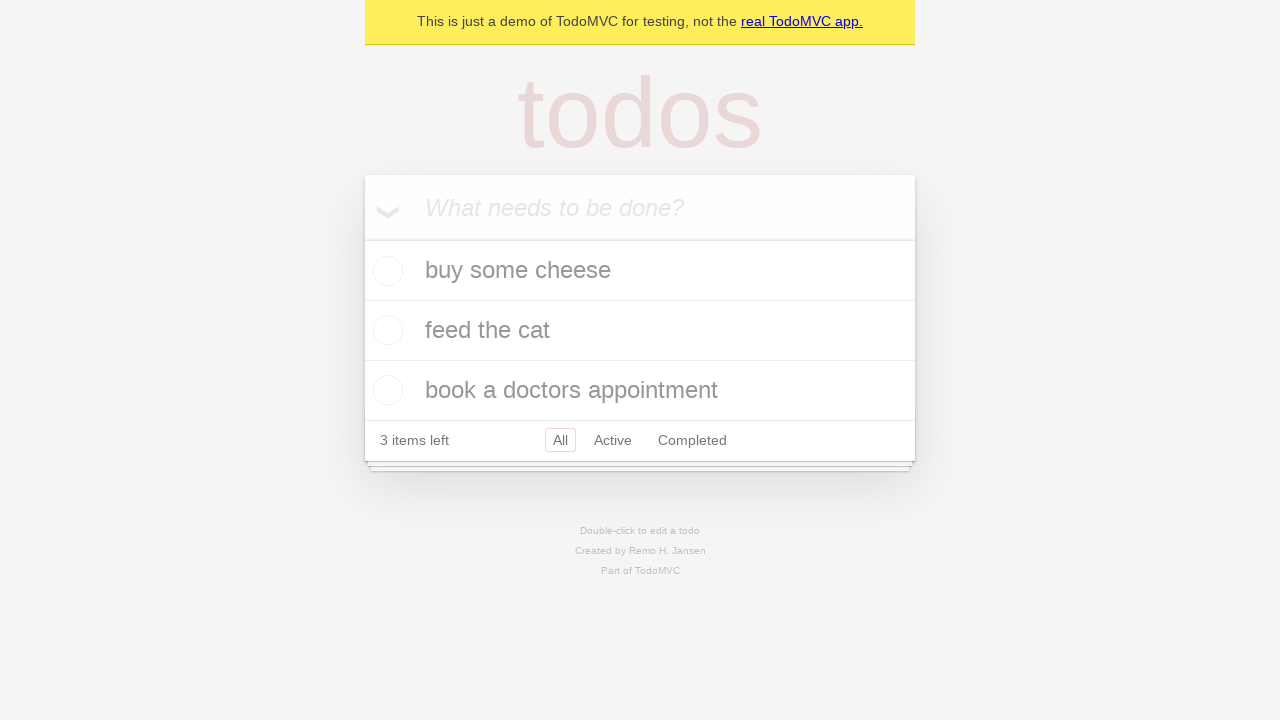

Waited for todo items to be visible on the page
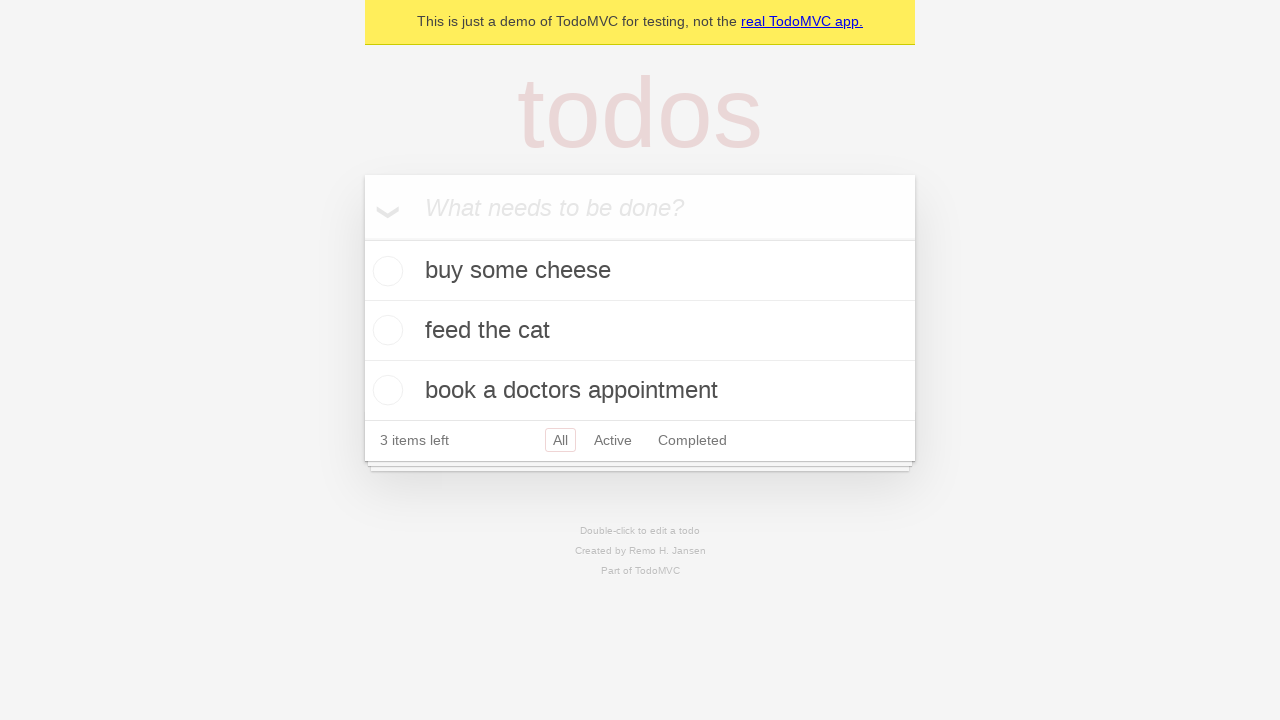

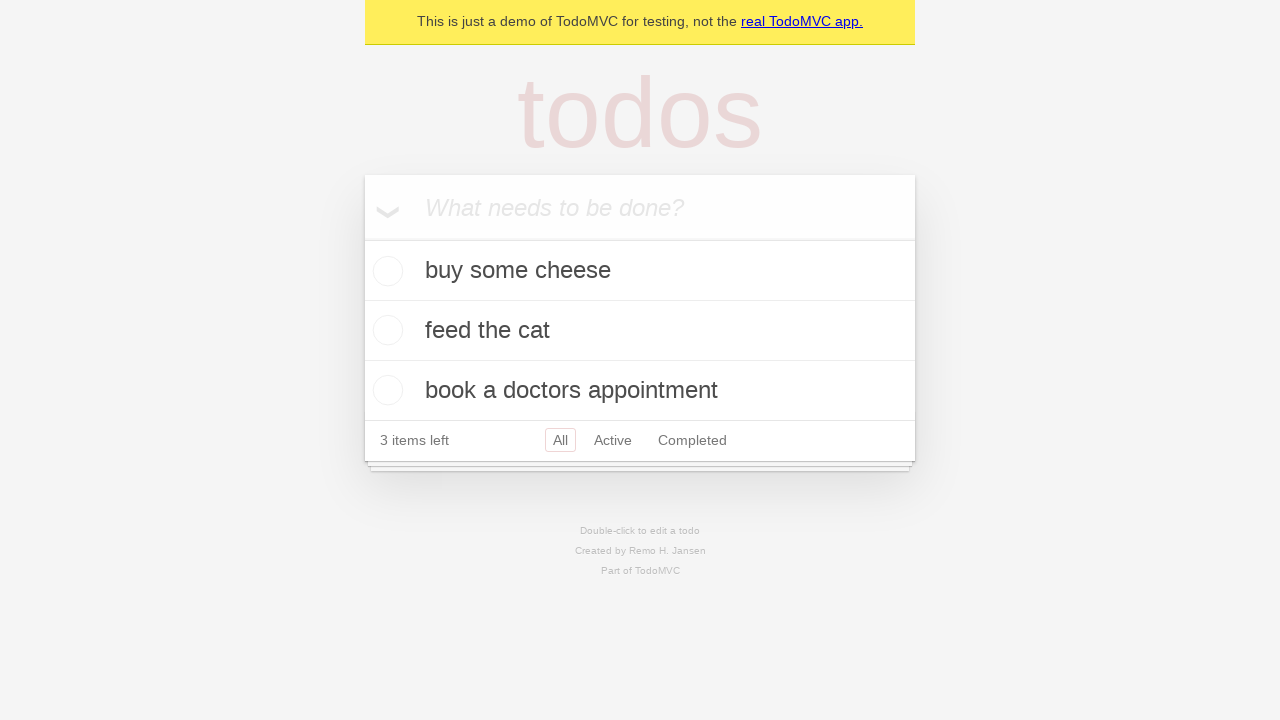